Tests a math form by reading a value from the page, calculating a logarithmic function, filling the result into an input field, checking two checkboxes, and submitting the form

Starting URL: https://suninjuly.github.io/math.html

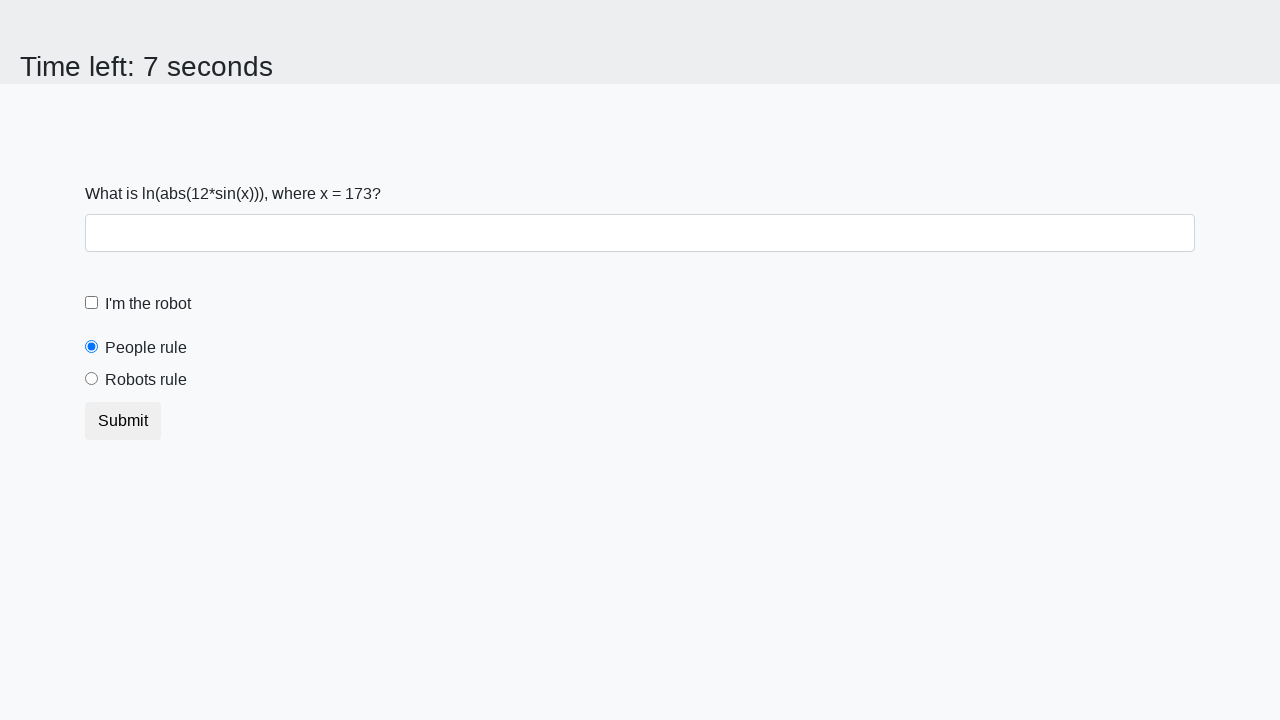

Located the x value element on the page
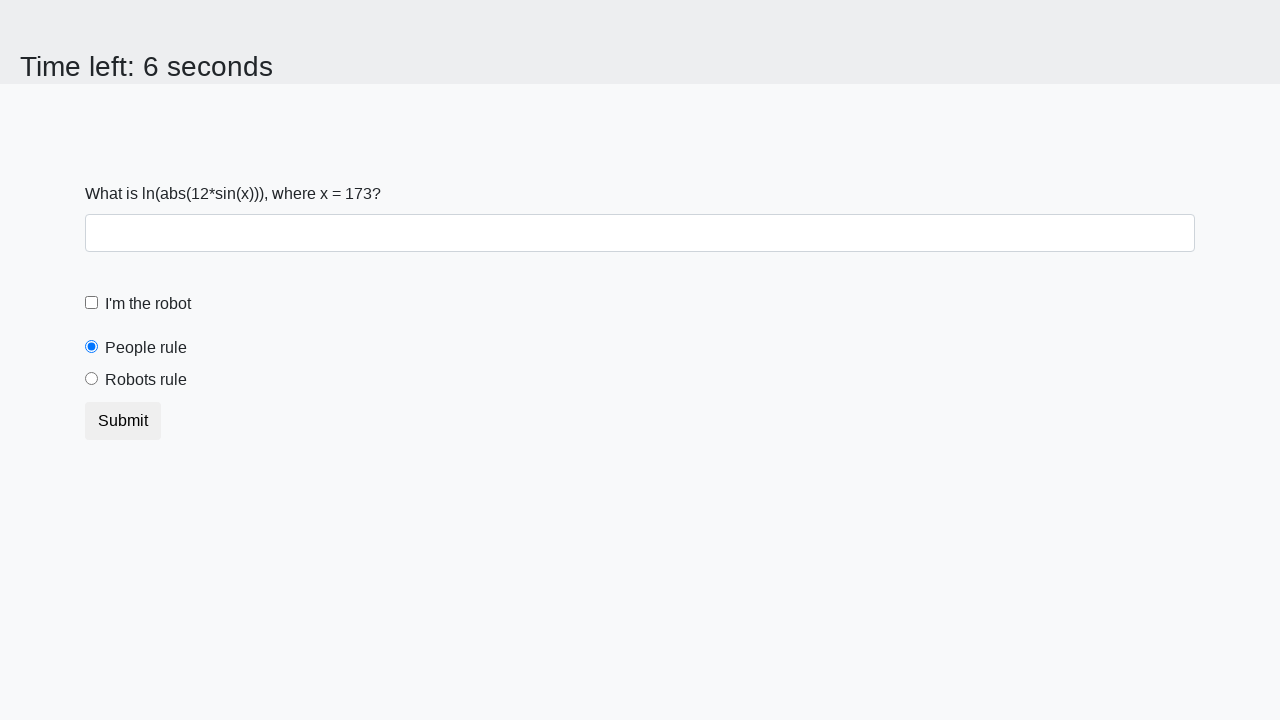

Read x value from page: 173
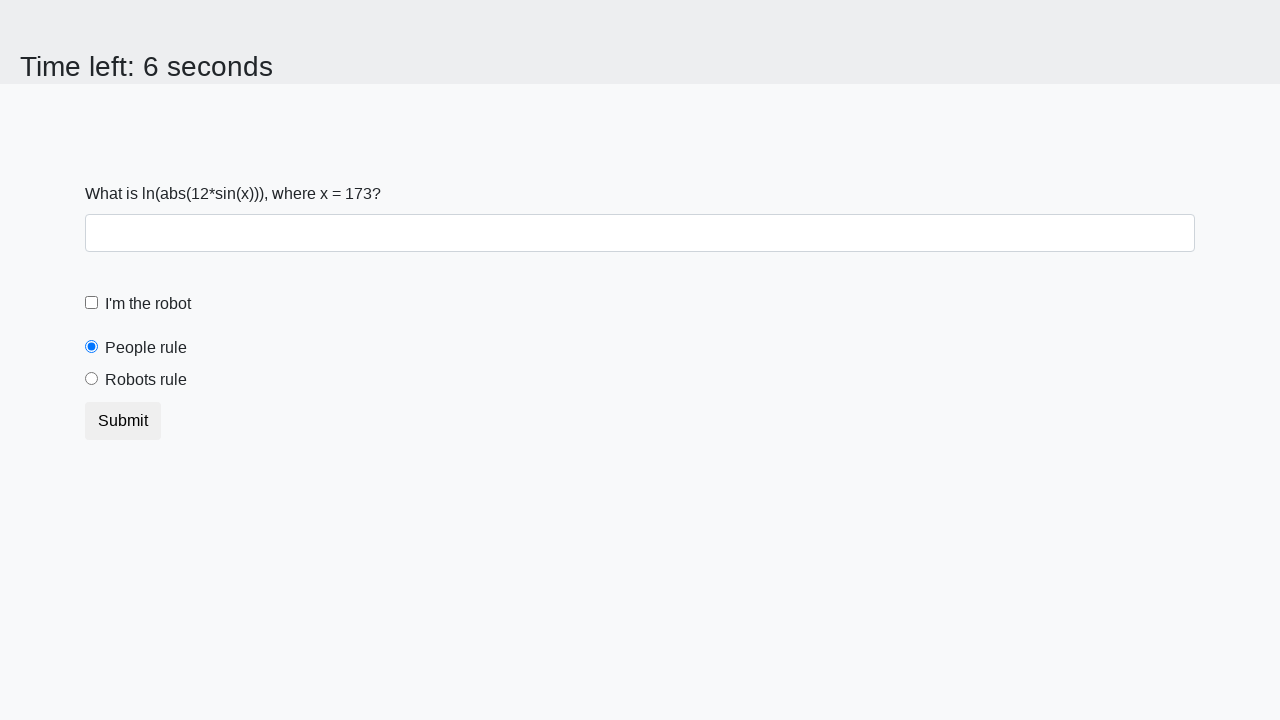

Calculated logarithmic result: y = log(|12*sin(173)|) = 0.9281111526075311
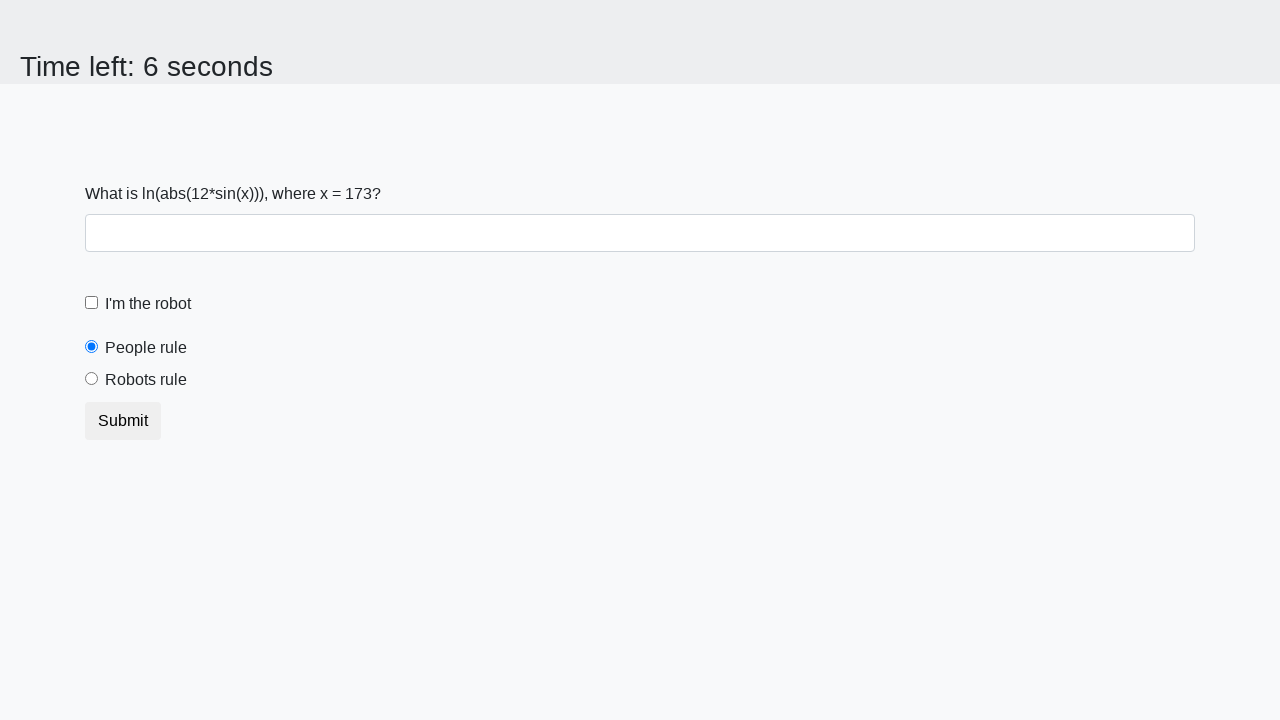

Filled calculated value '0.9281111526075311' into form control input field on .form-control
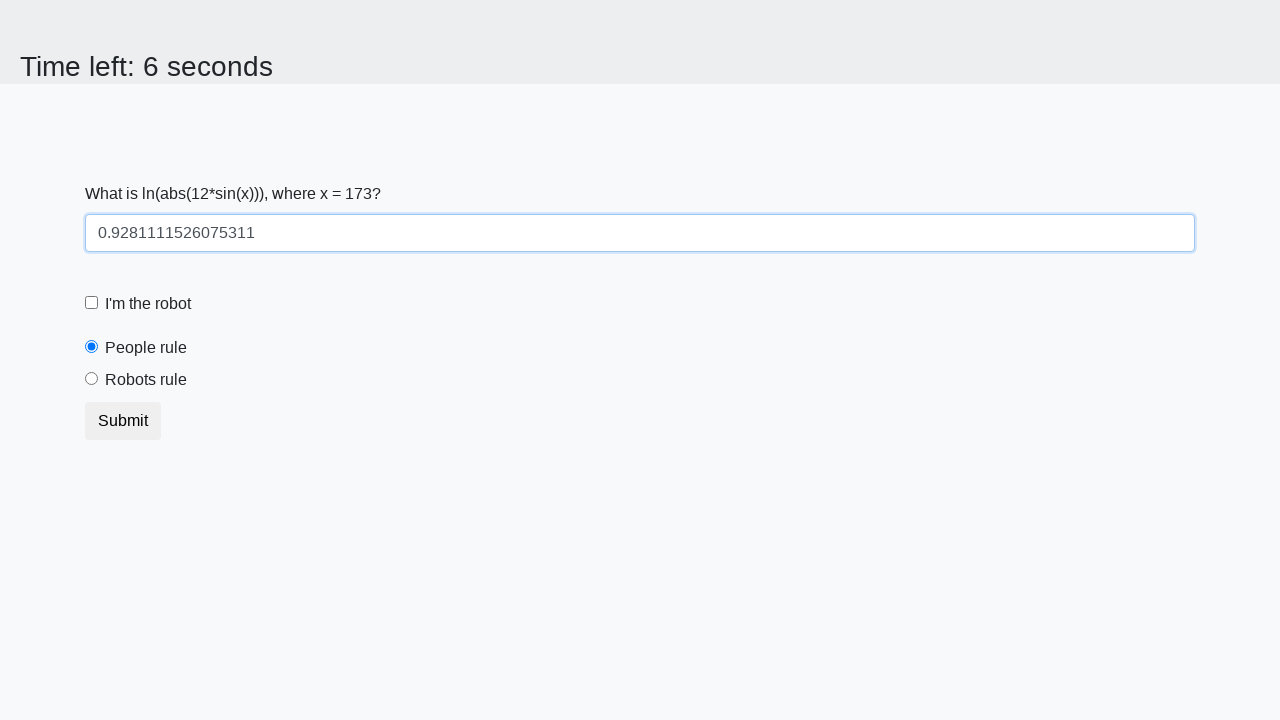

Checked the robot checkbox at (92, 303) on input#robotCheckbox
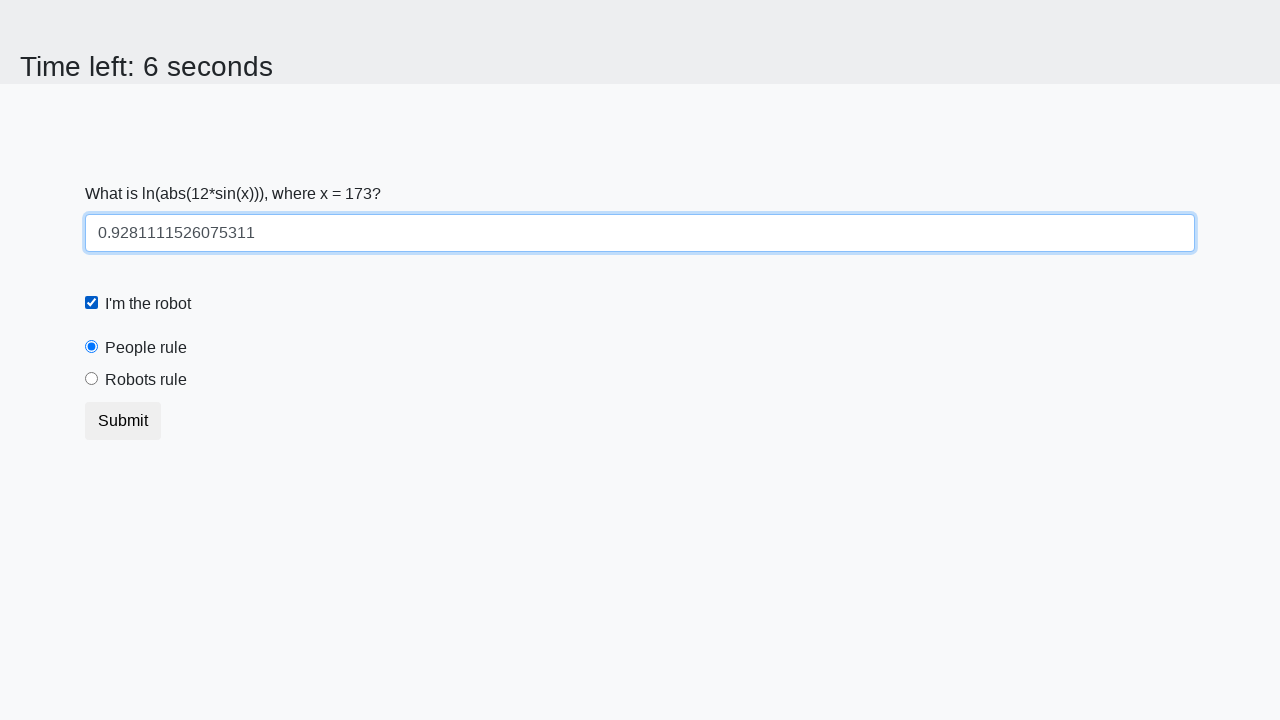

Checked the robots rule checkbox at (92, 379) on input#robotsRule
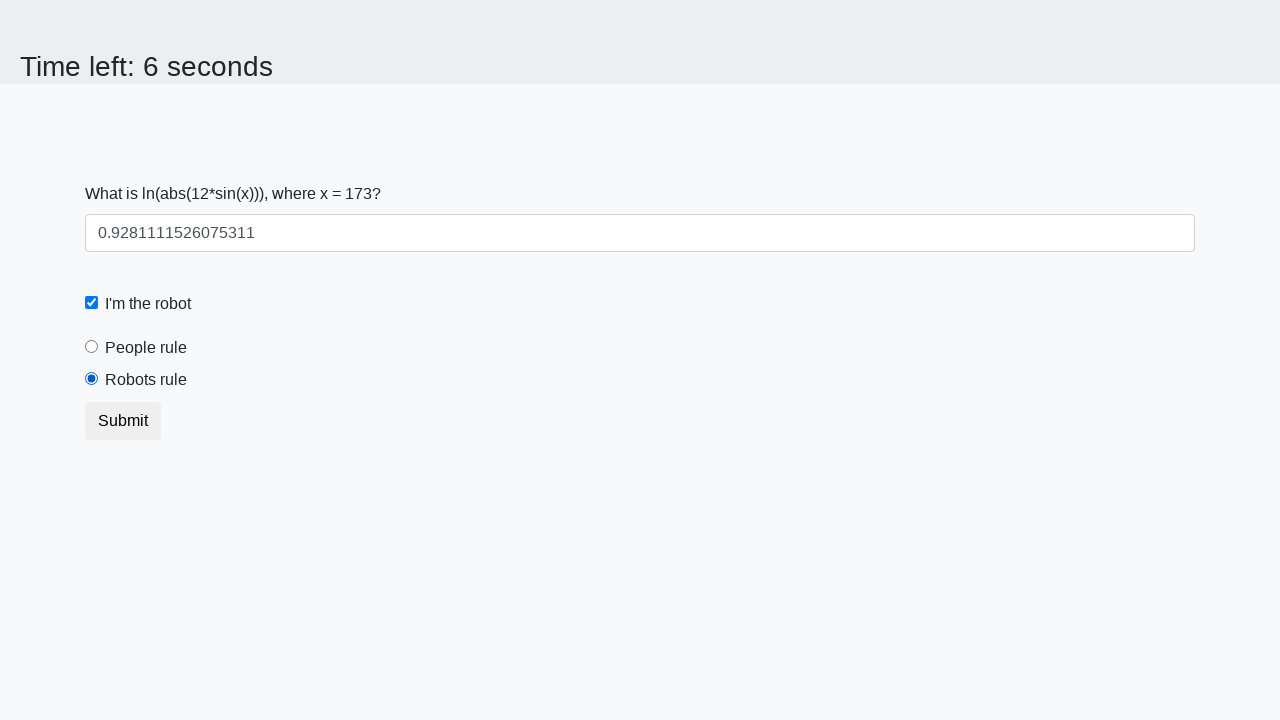

Clicked the submit button to submit the form at (123, 421) on button.btn
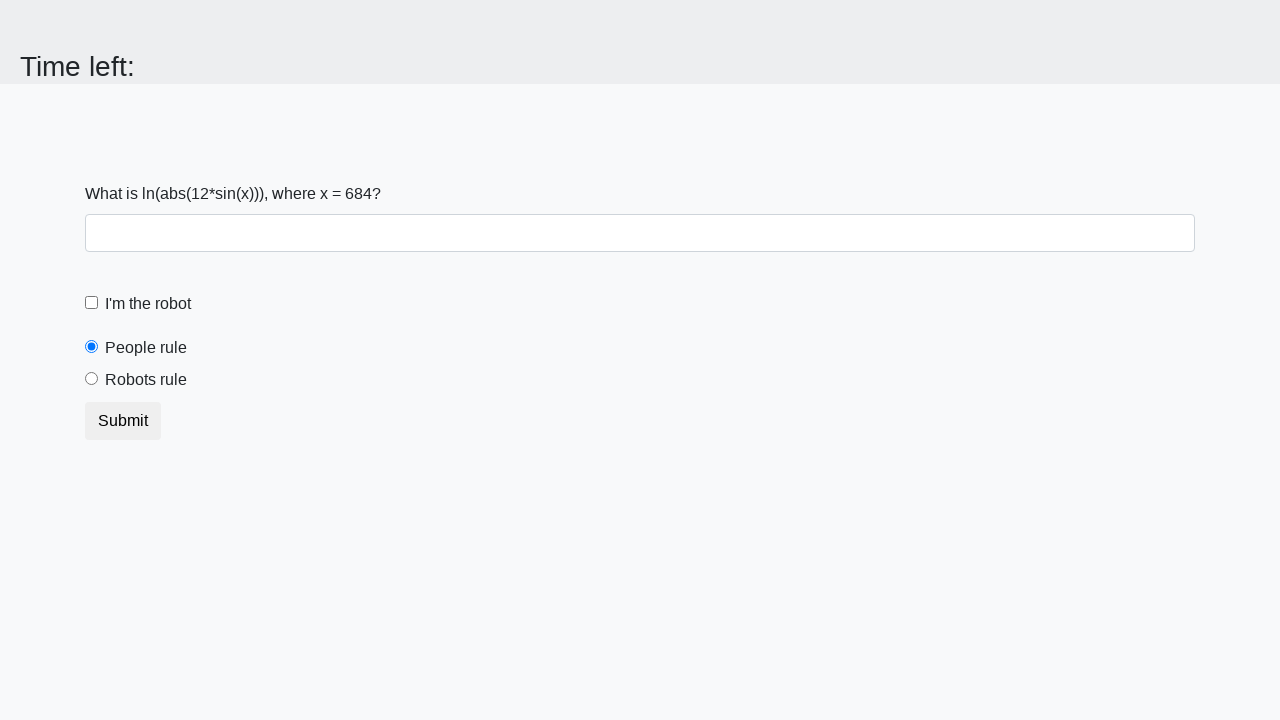

Waited 1000ms for page to process the form submission
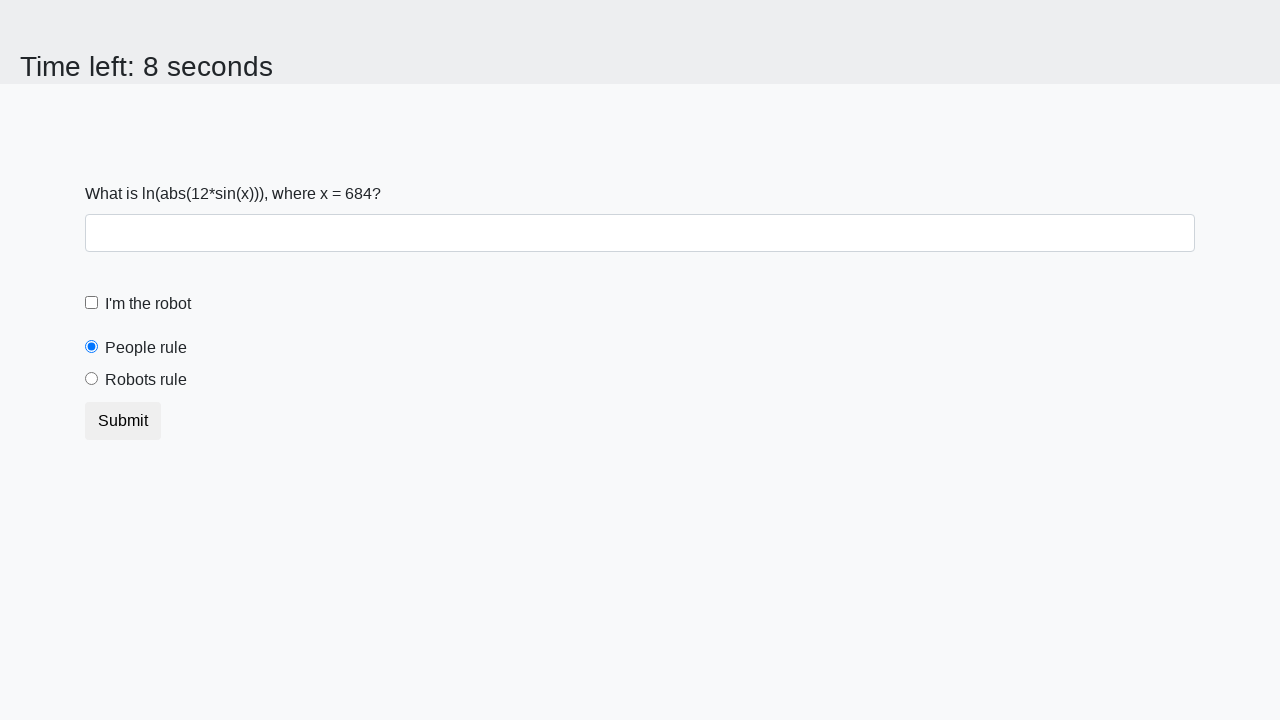

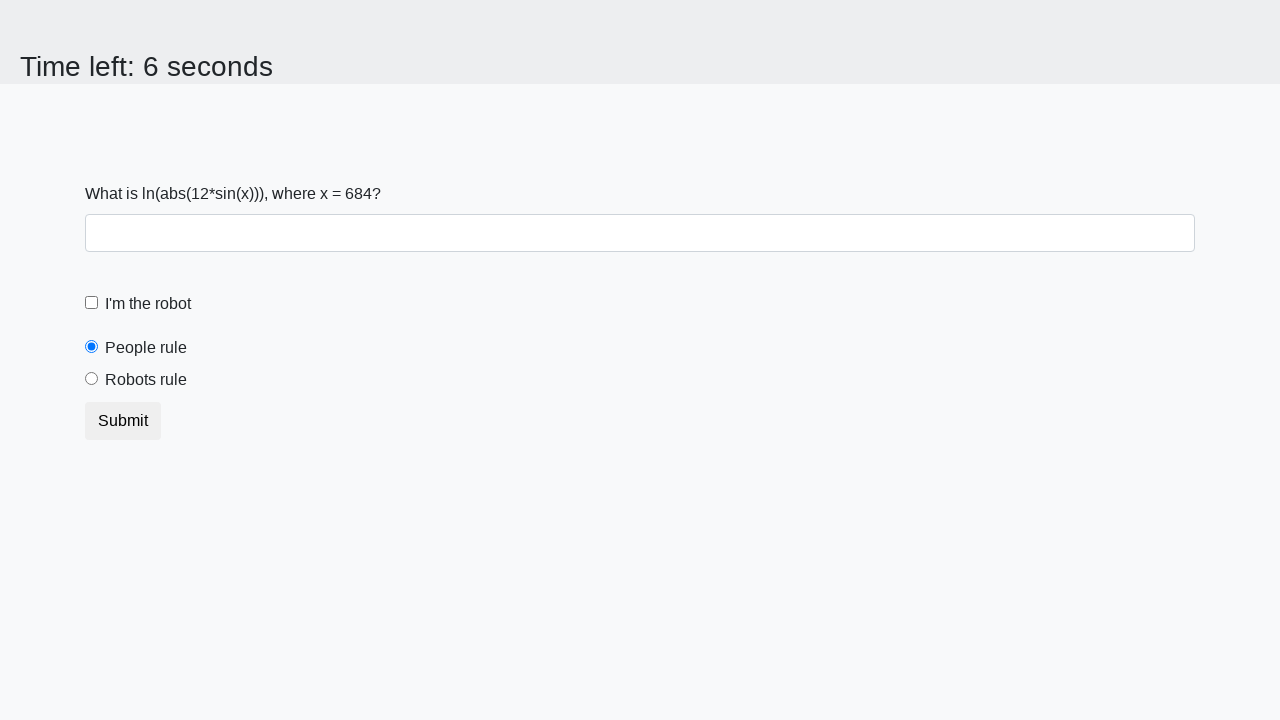